Tests the word generator functionality by selecting a game type from a dropdown, then clicking the button to generate a new word and waiting for the result to appear.

Starting URL: https://www.thegamegal.com/word-generator/

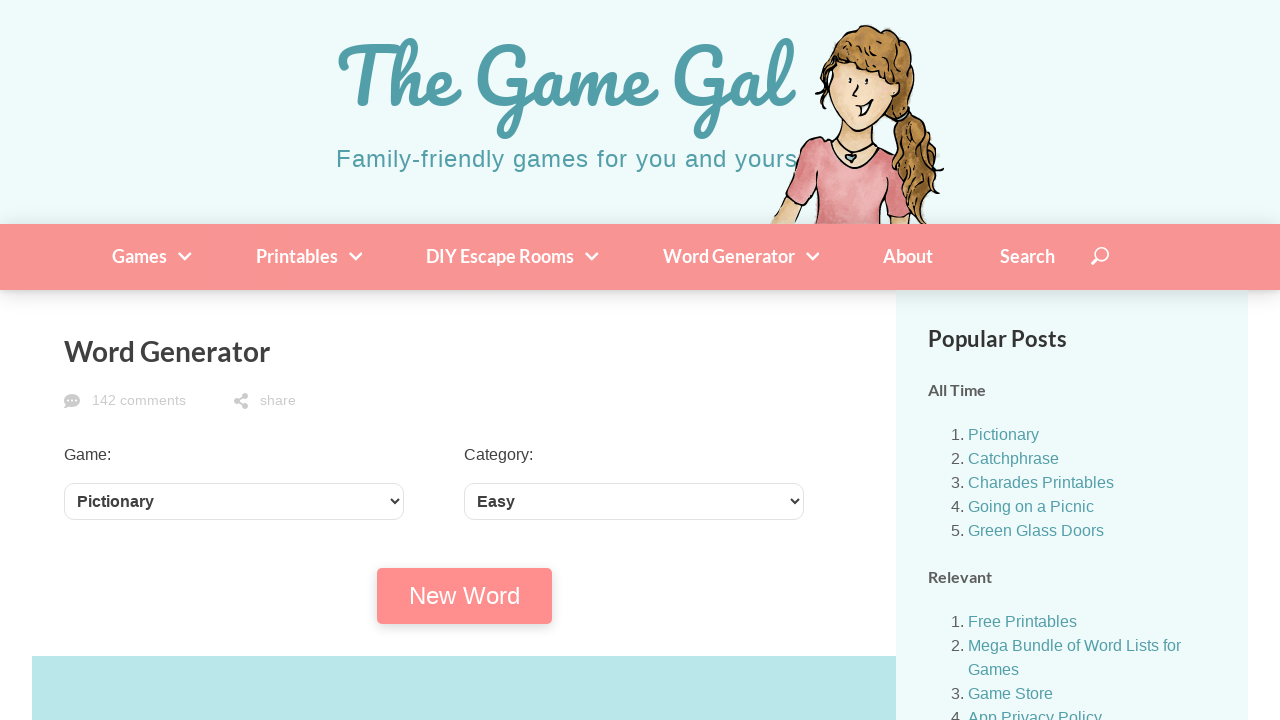

Selected game type '1' from the game dropdown on #game
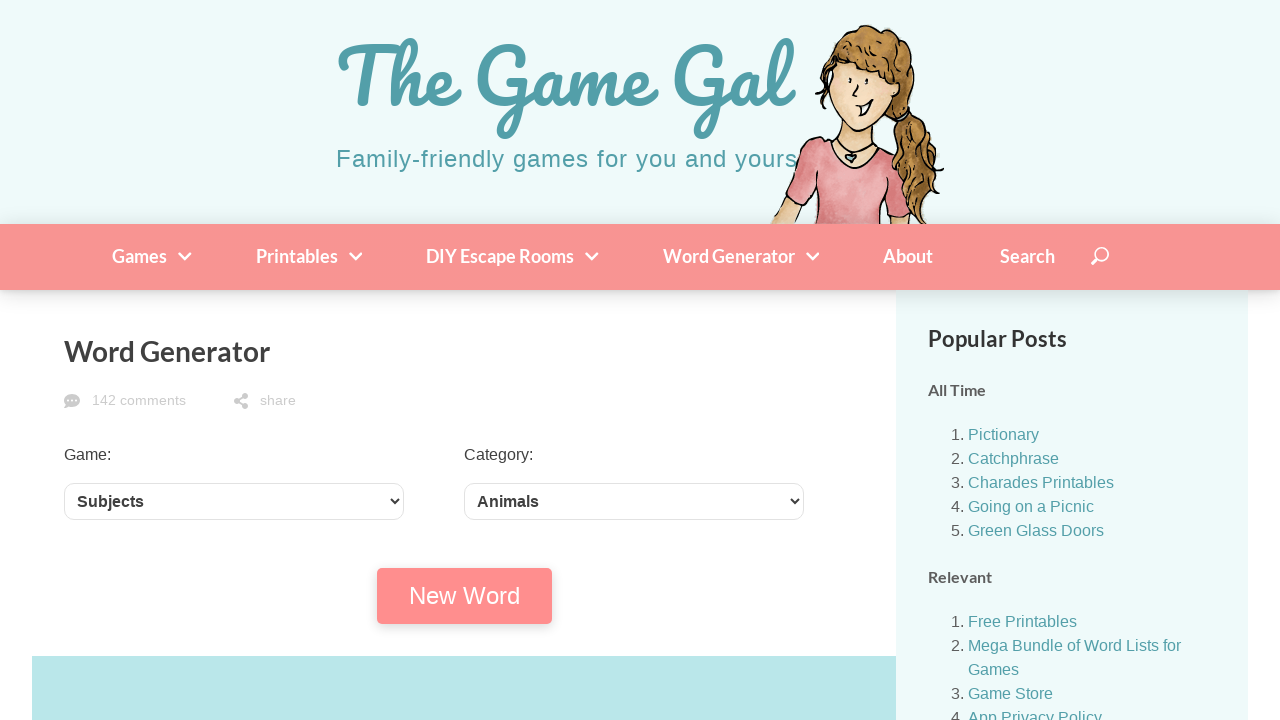

Category dropdown became available after game type selection
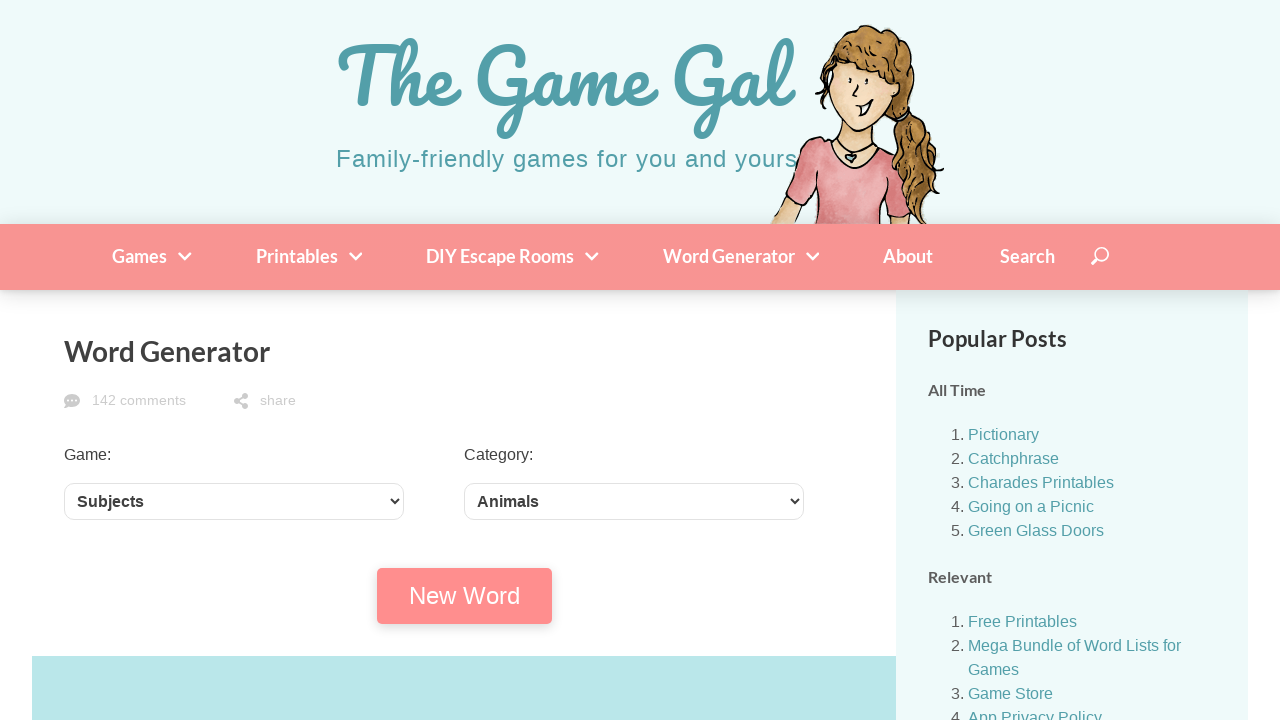

Clicked the 'New Word' button to generate a word at (464, 596) on xpath=//*[@id="newword-button"]
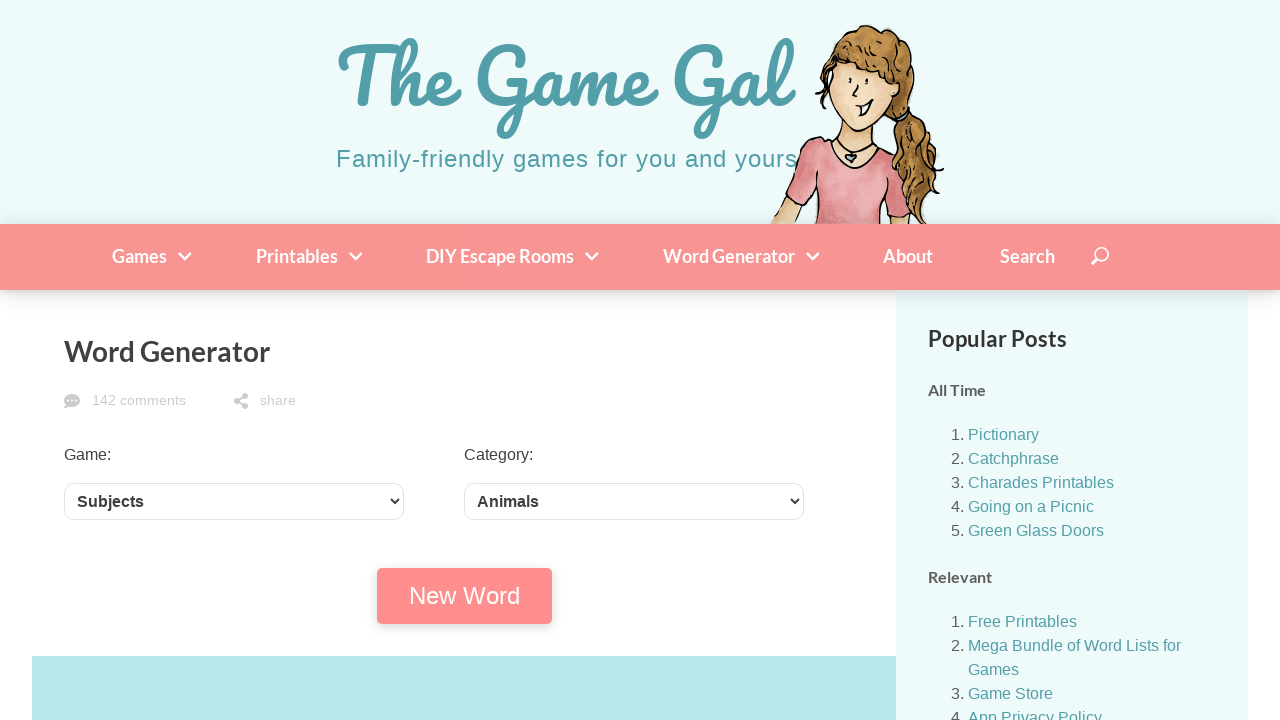

Generated word appeared on the page
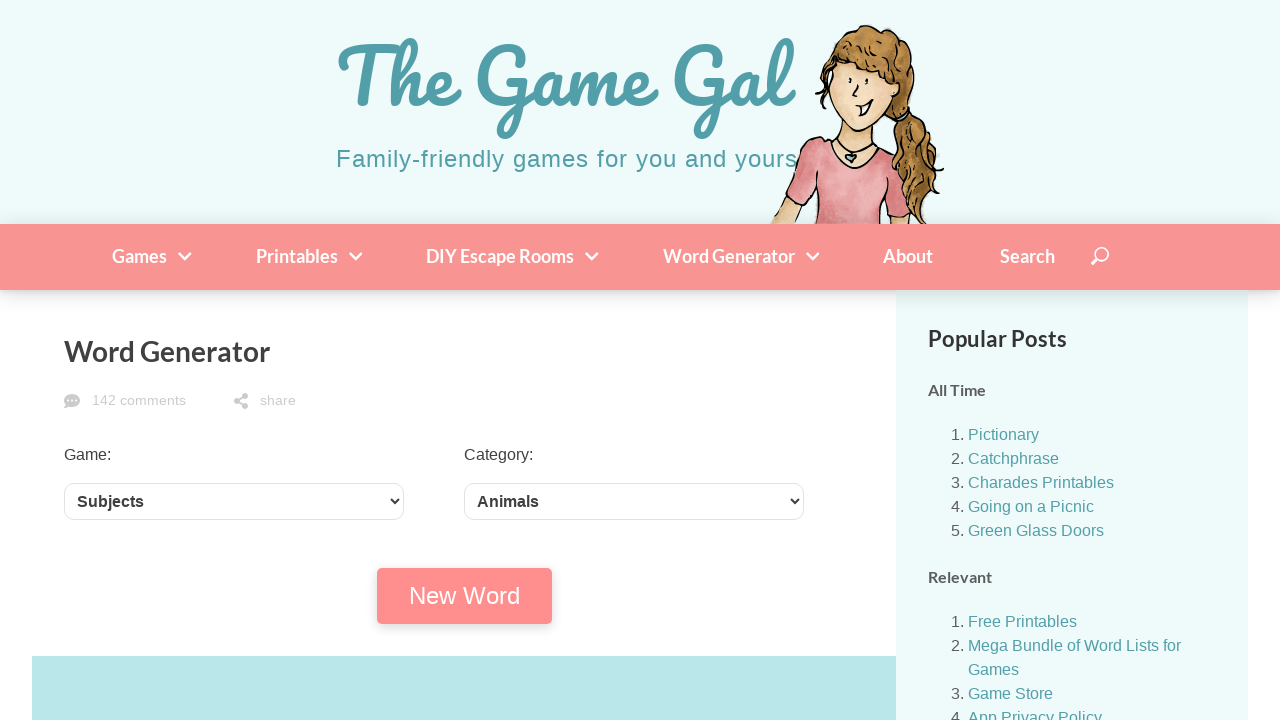

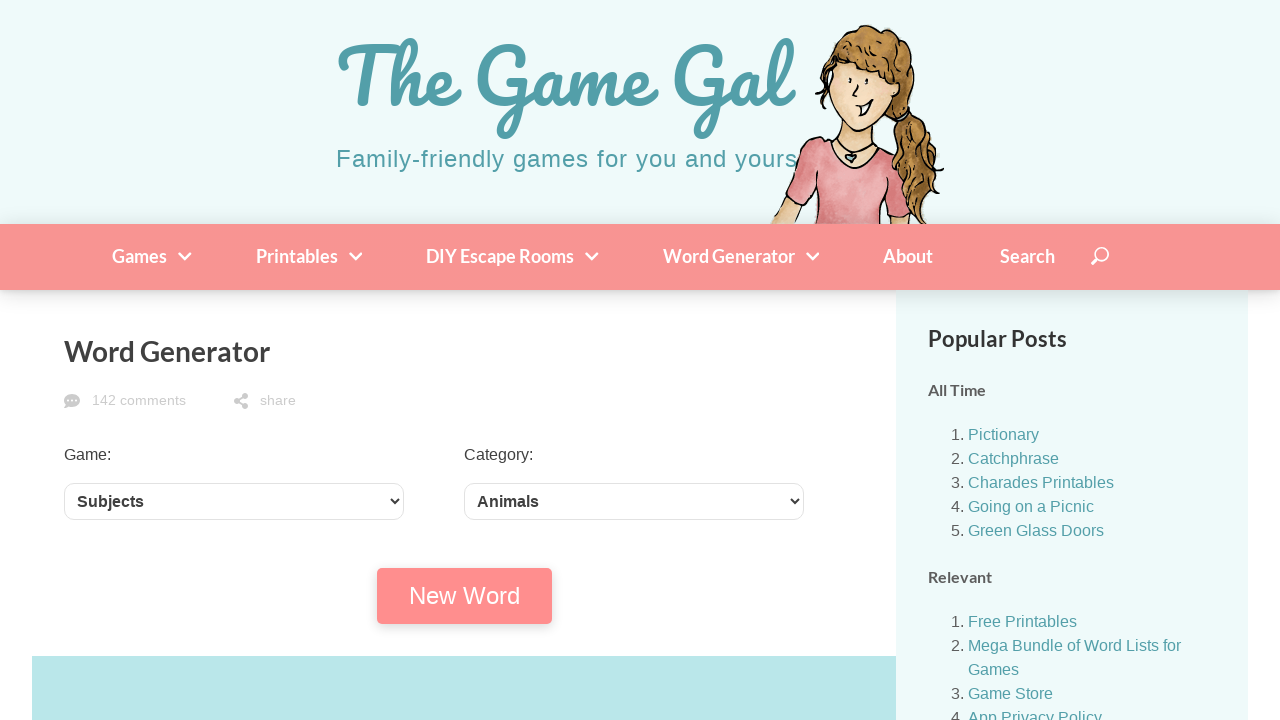